Tests autocomplete functionality by typing partial text and selecting a specific country from the dropdown suggestions

Starting URL: https://rahulshettyacademy.com/AutomationPractice/

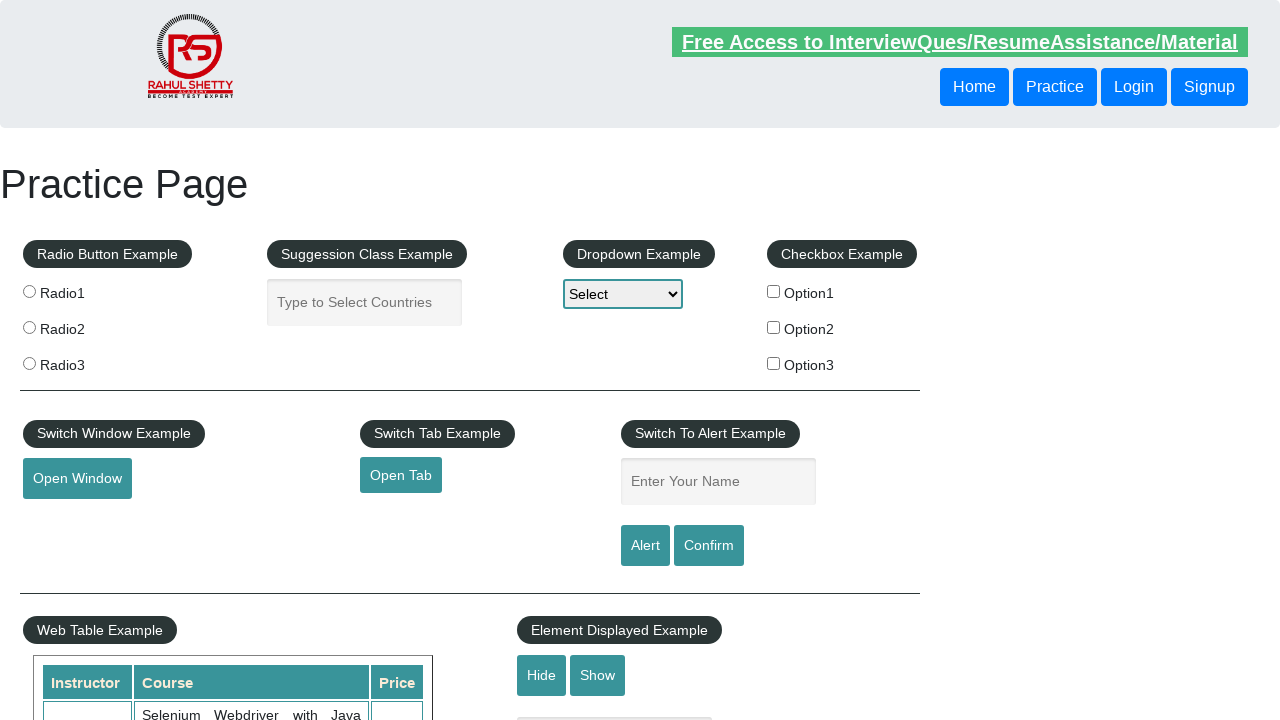

Typed 'Uni' in autocomplete field on #autocomplete
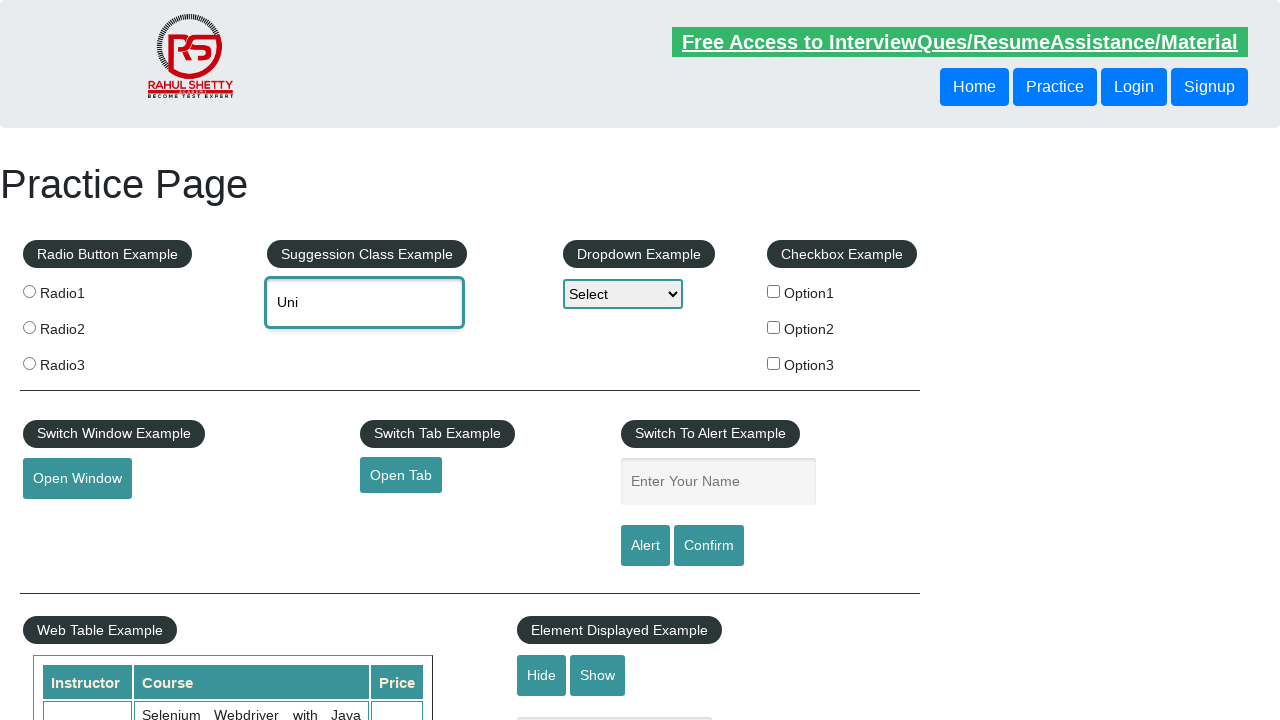

Autocomplete dropdown suggestions appeared
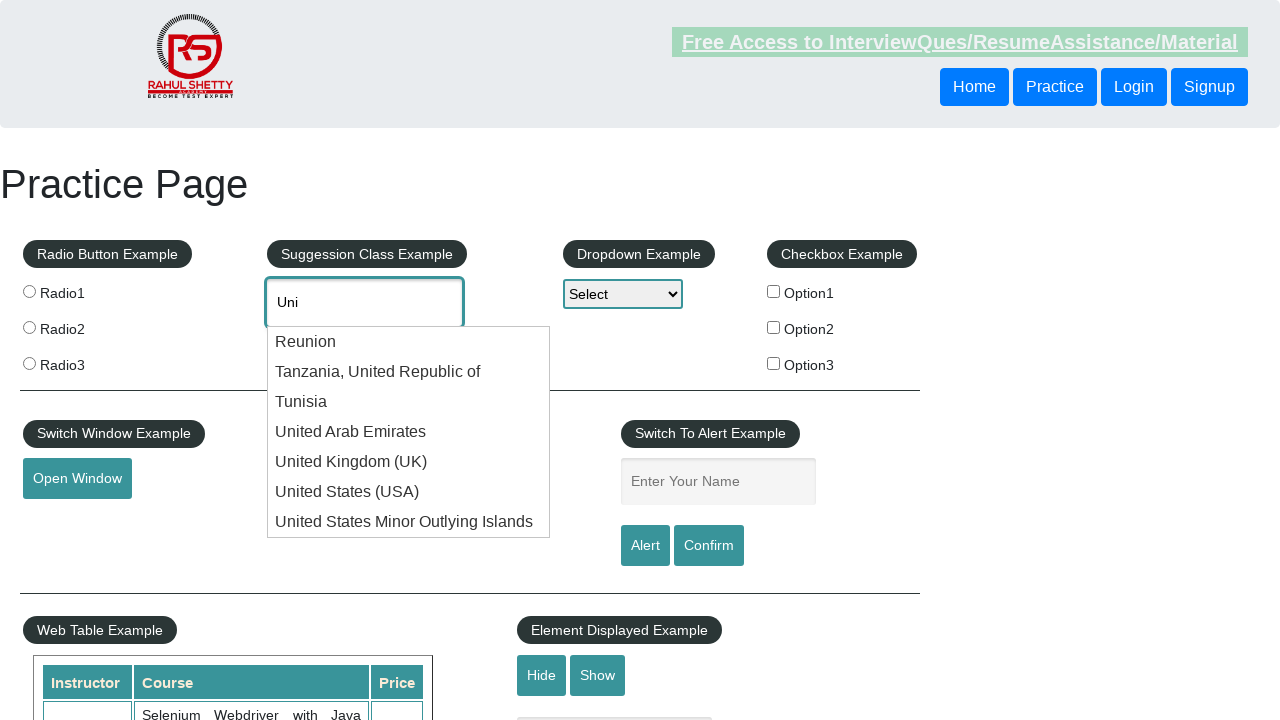

Selected 'United States (USA)' from autocomplete dropdown at (409, 492) on .ui-menu-item div >> nth=5
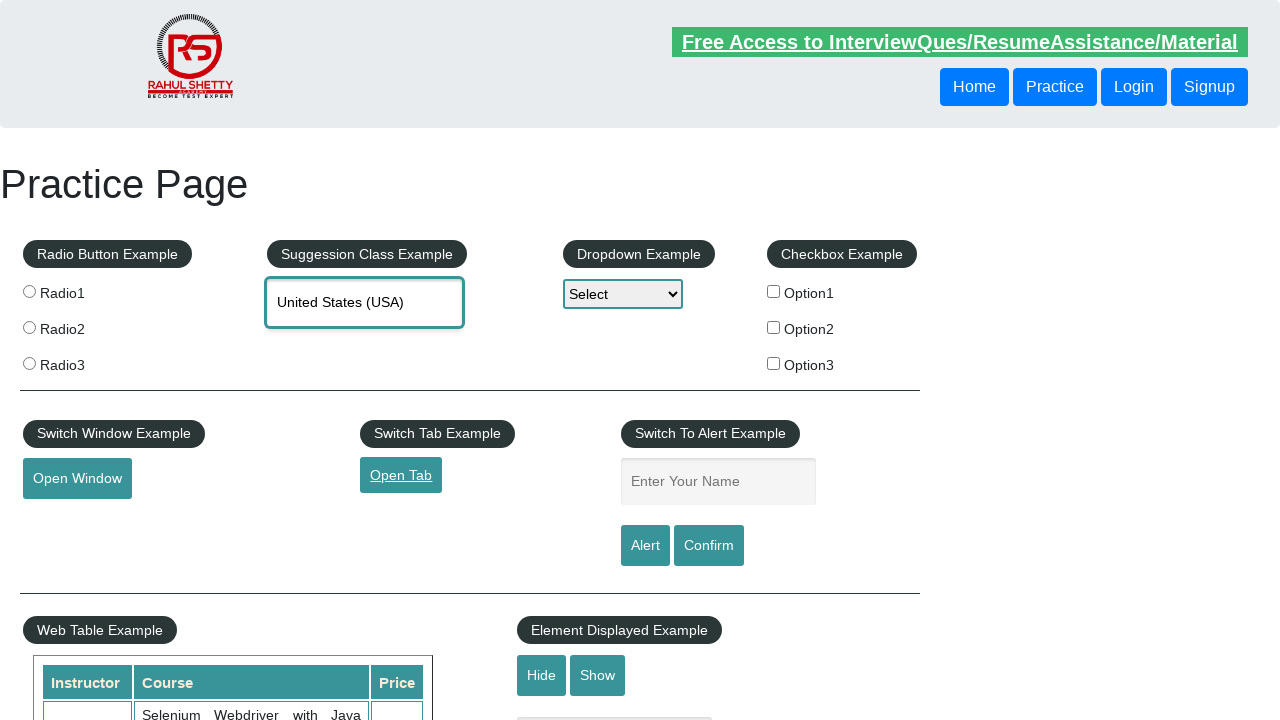

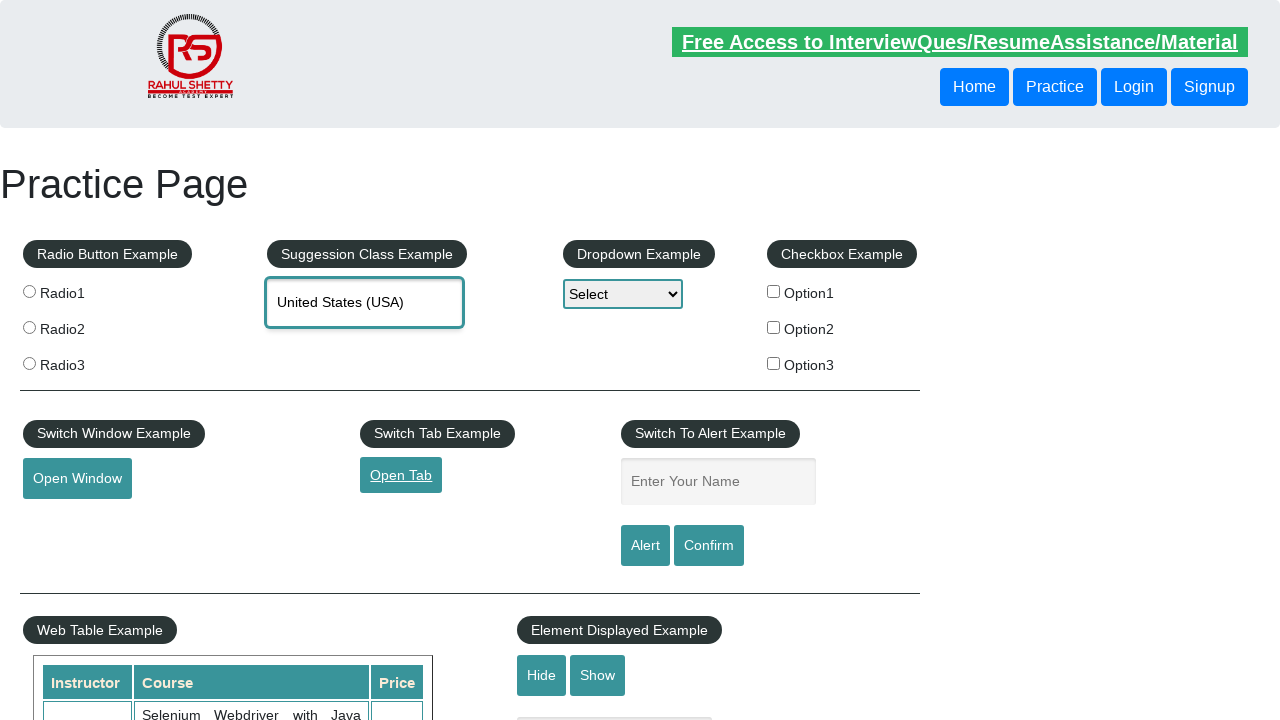